Simple navigation test that opens the GeeksforGeeks homepage

Starting URL: https://www.geeksforgeeks.org/

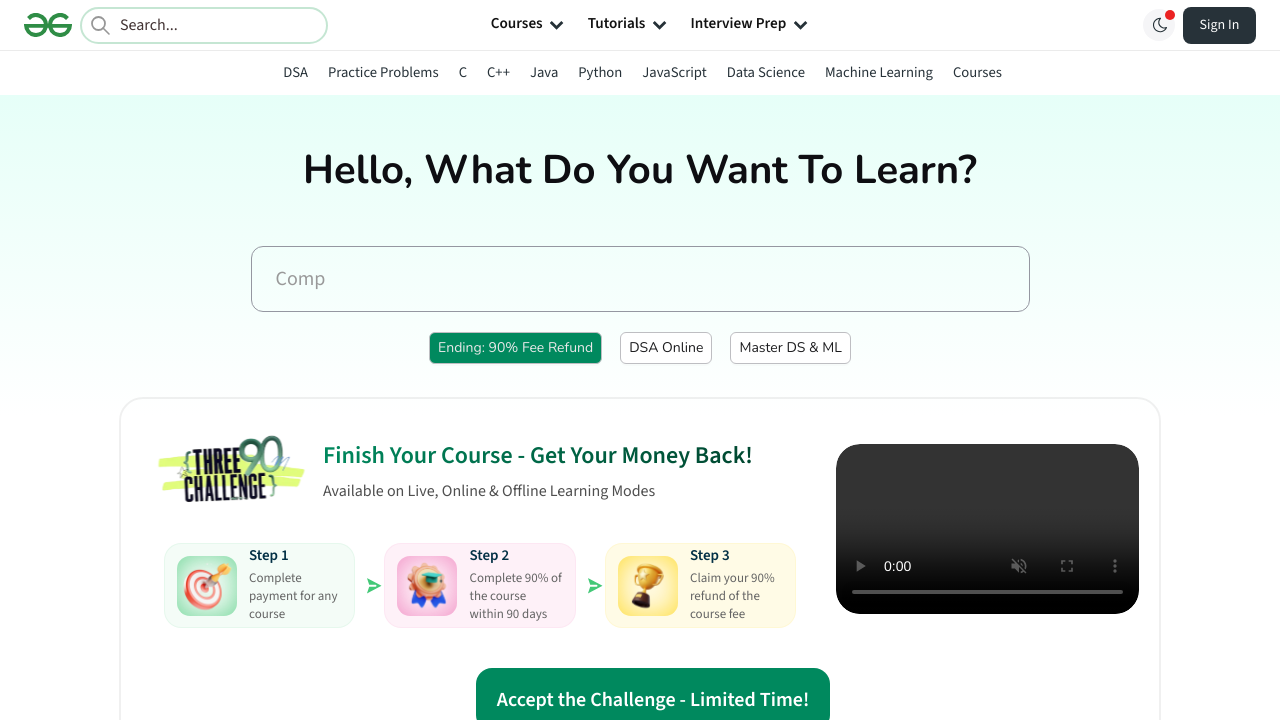

Waited for GeeksforGeeks homepage to load (domcontentloaded state)
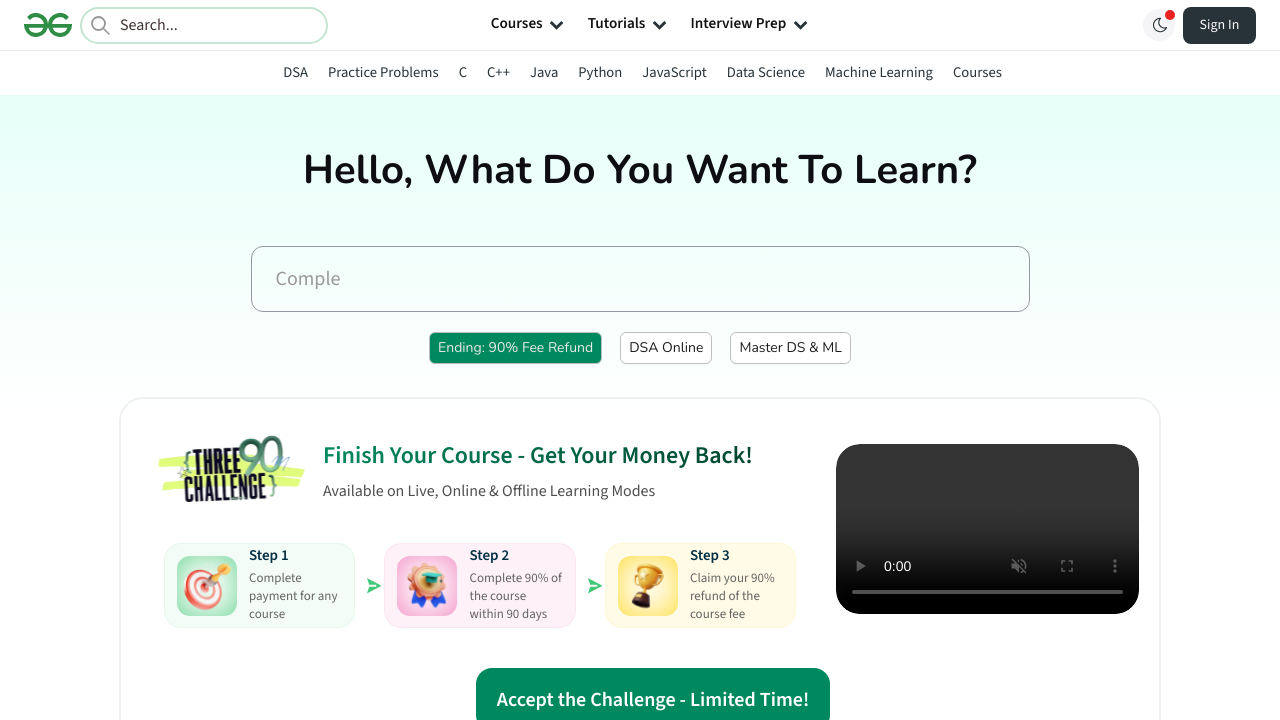

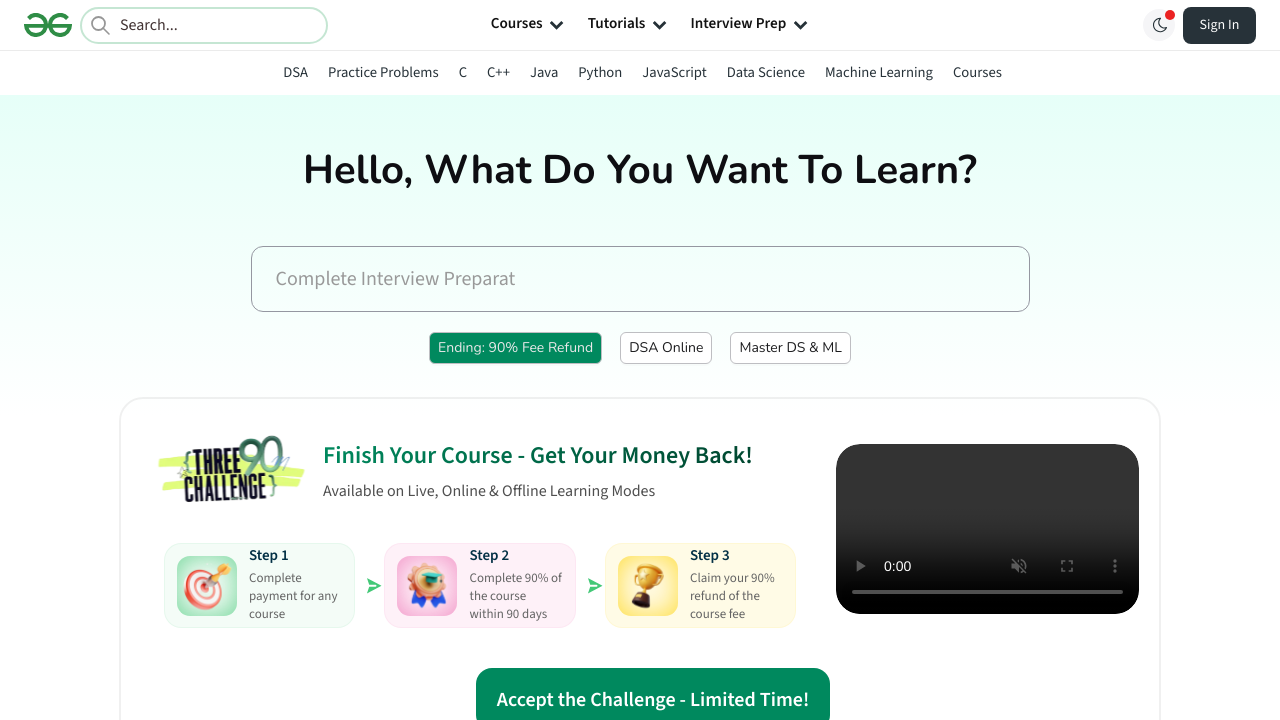